Tests the forgot password functionality on GitHub's login page by clicking the "Forgot password?" link and verifying navigation to the password reset page

Starting URL: https://github.com/login

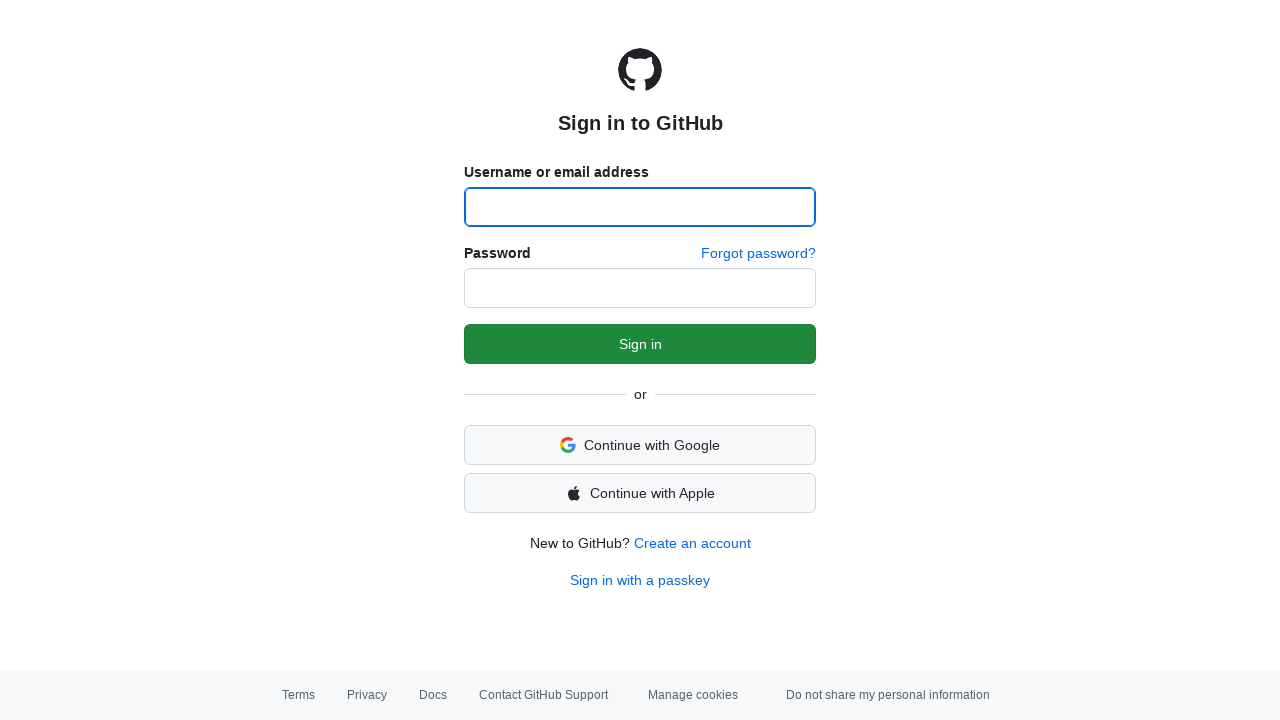

Clicked the 'Forgot password?' link at (758, 254) on #forgot-password
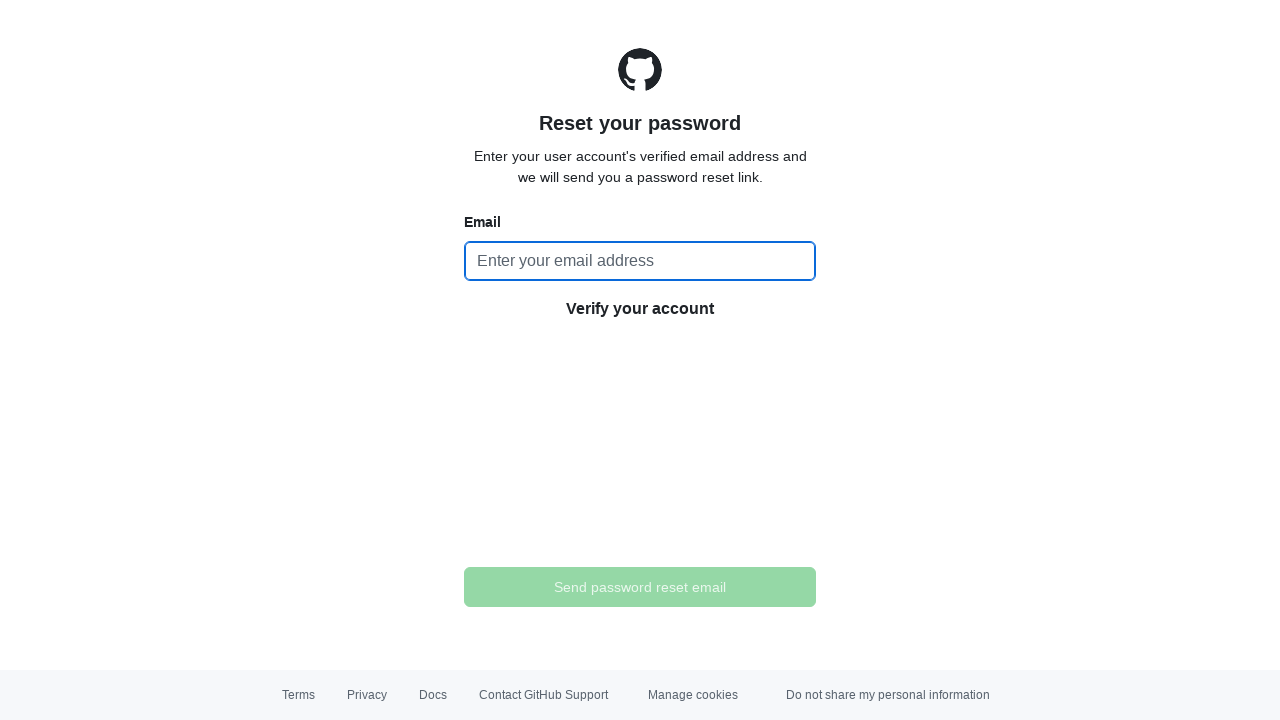

Navigated to password reset page and URL verified
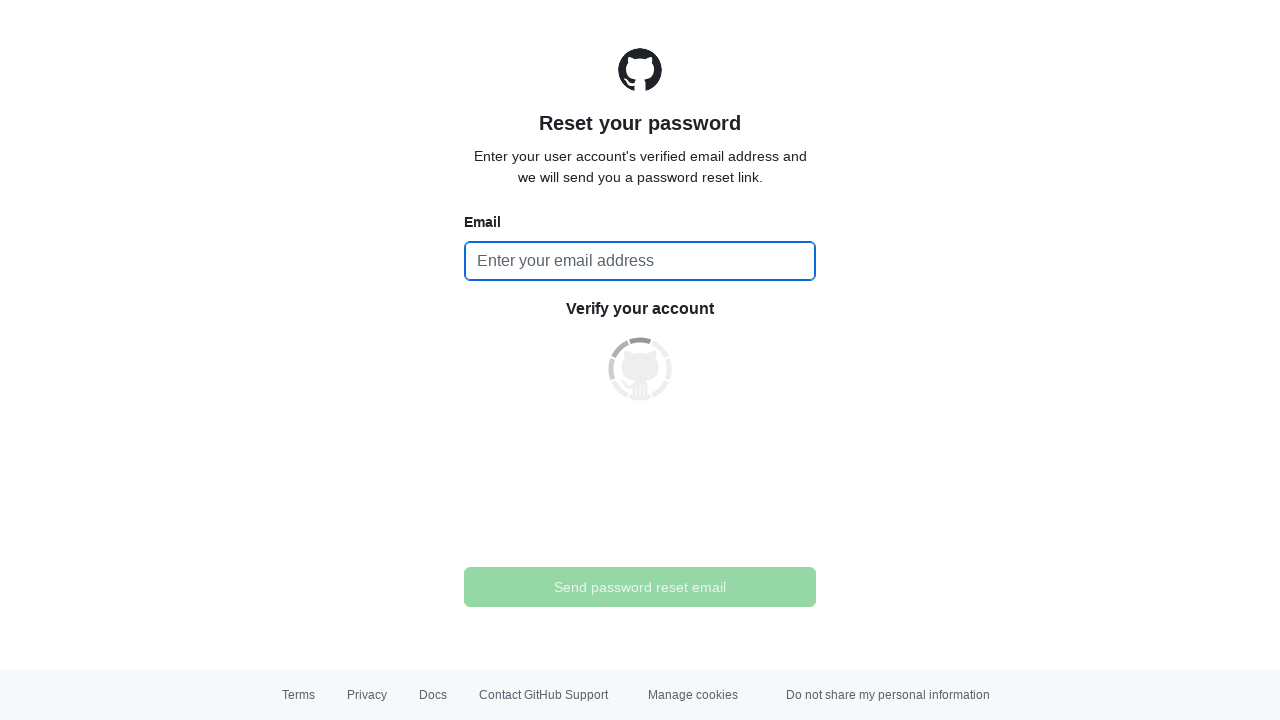

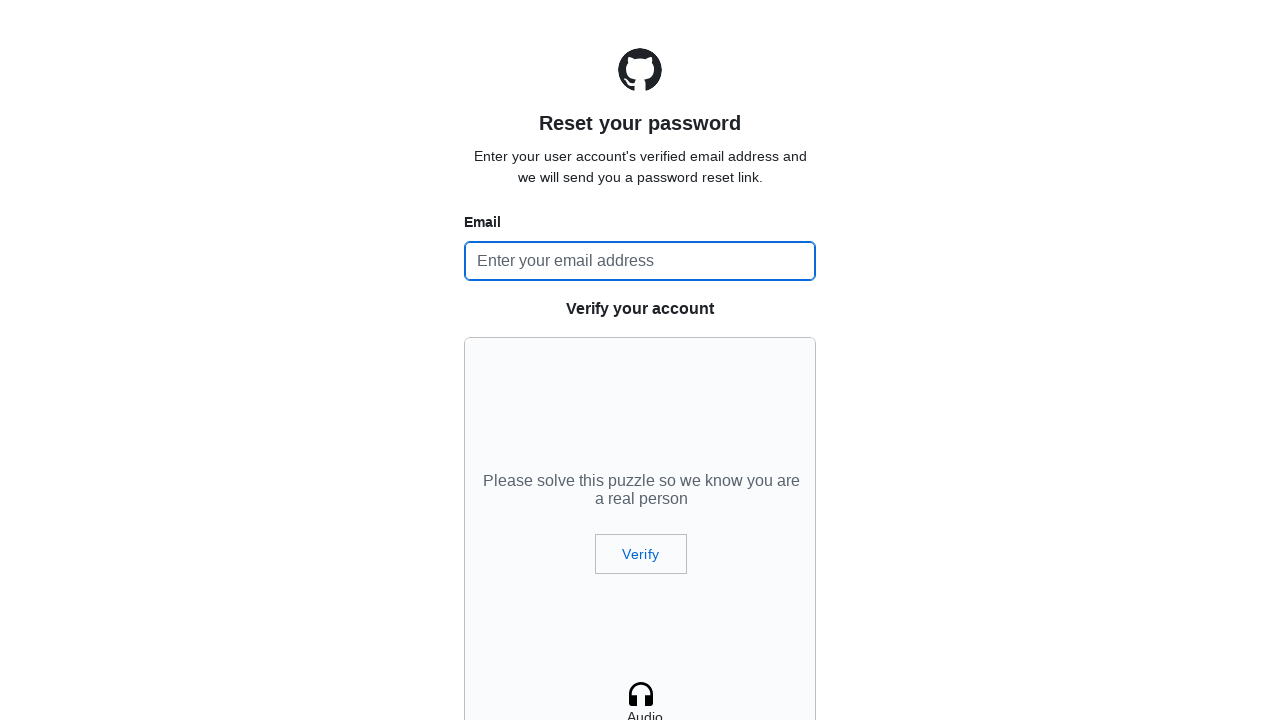